Clicks the first two radio buttons in sequence using a for loop

Starting URL: https://codenboxautomationlab.com/practice/

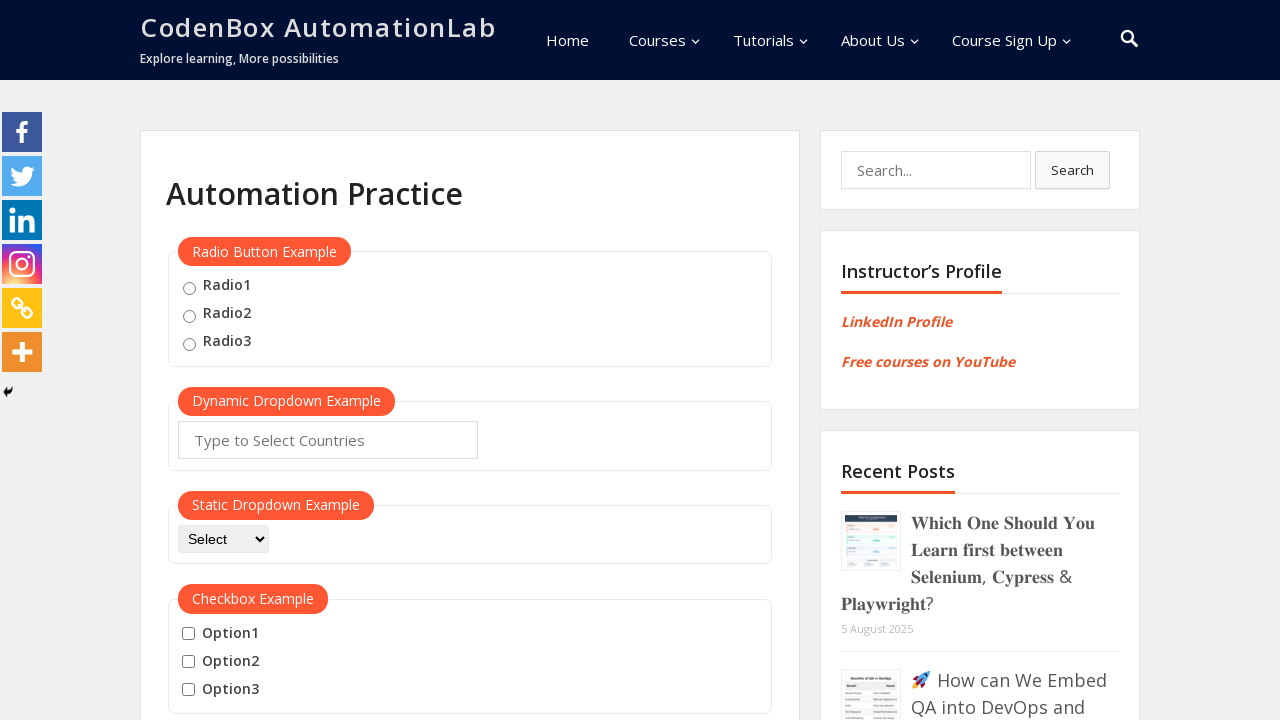

Navigated to practice page
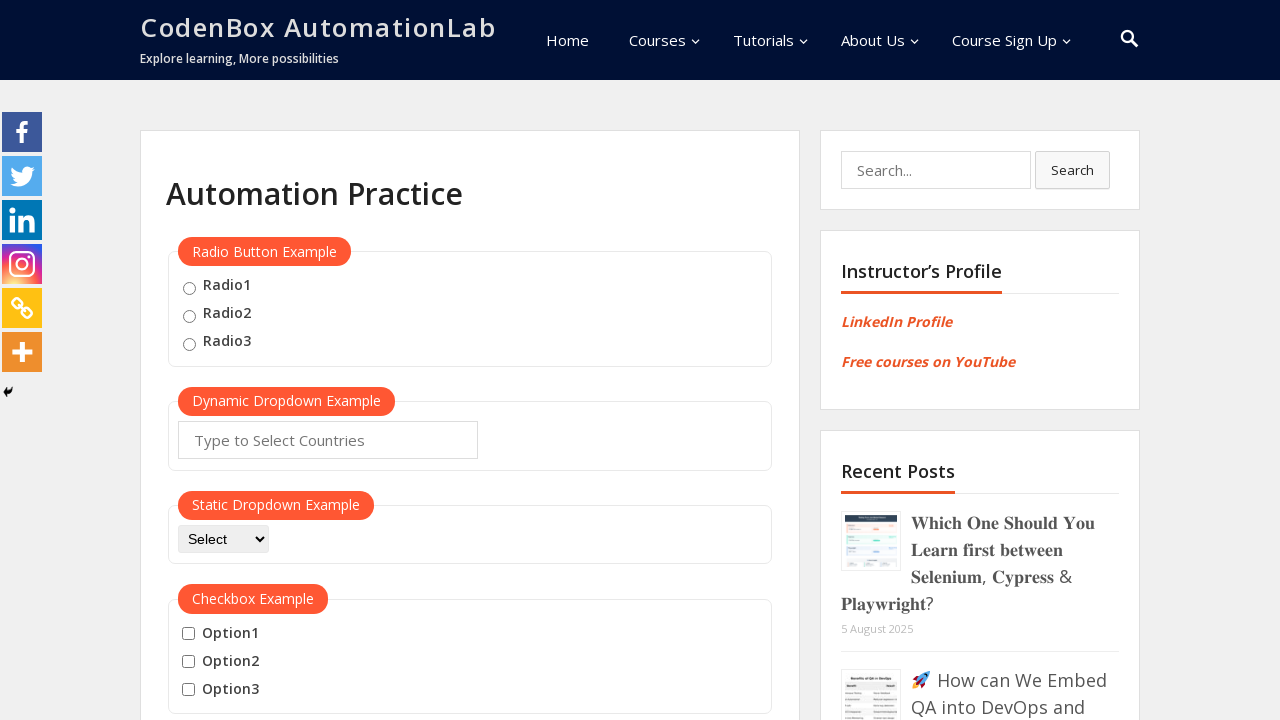

Located all radio buttons on the page
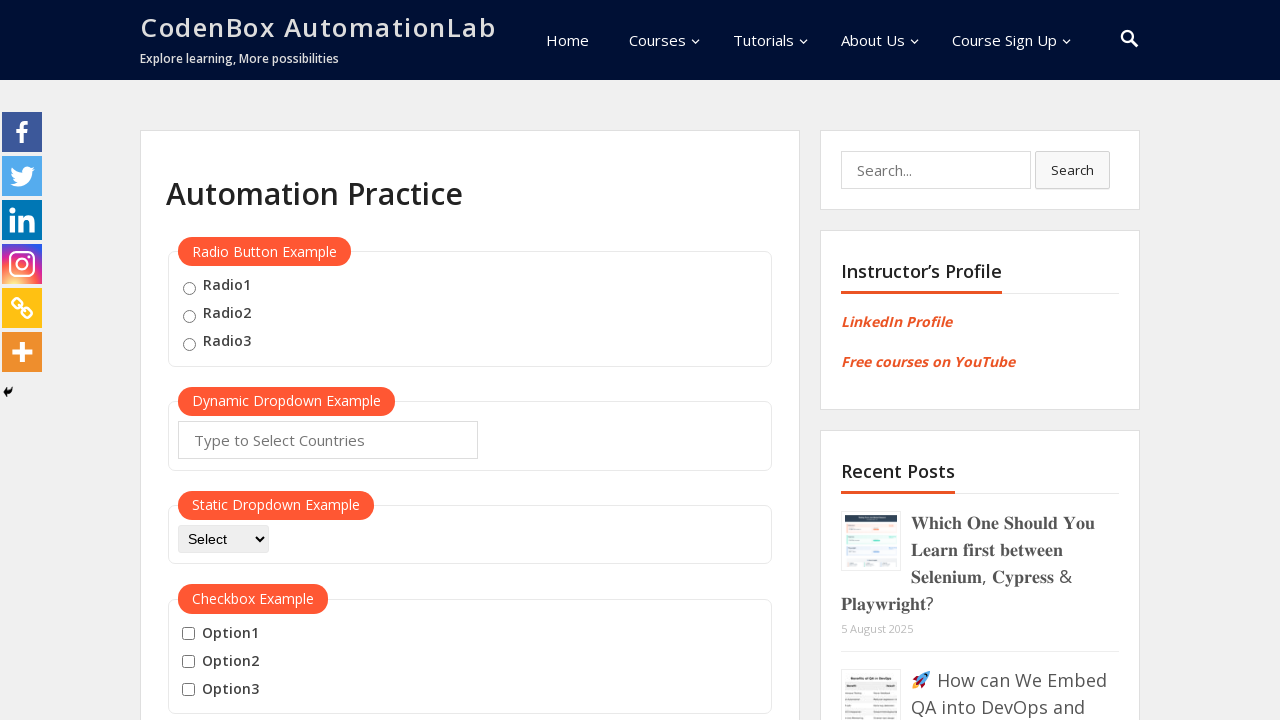

Clicked radio button 1 of the first two radio buttons at (189, 288) on .radioButton >> nth=0
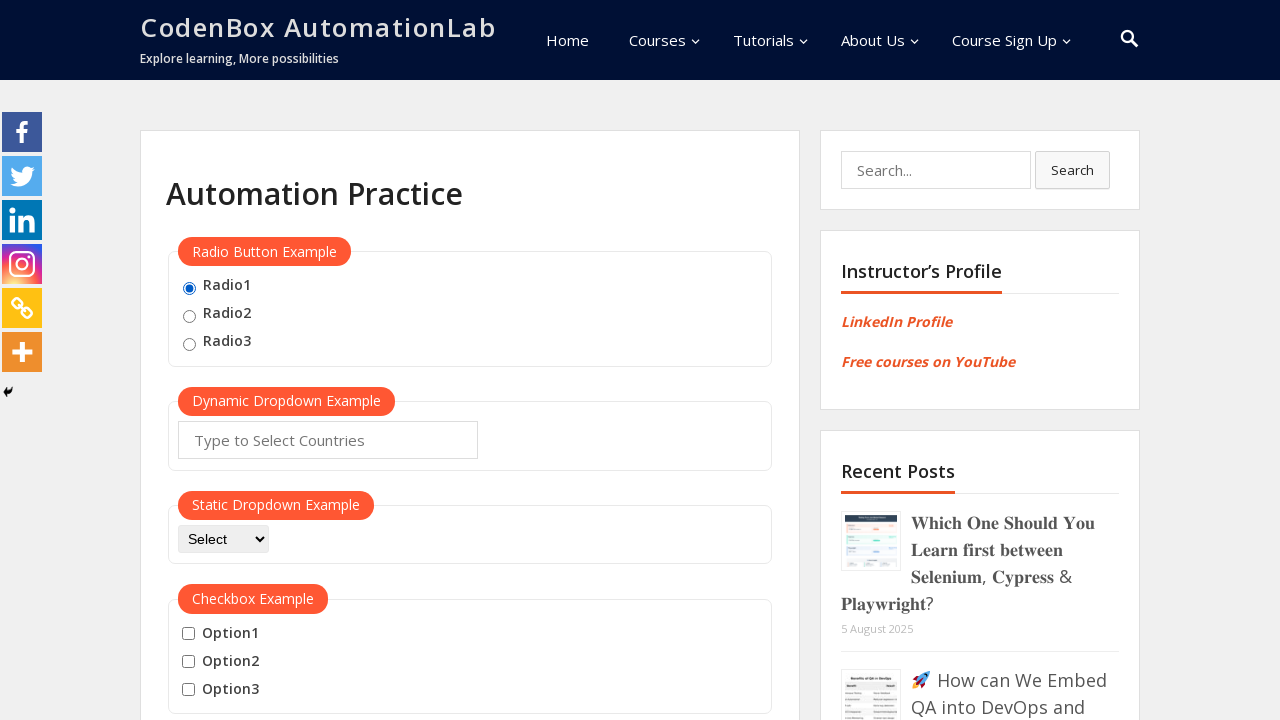

Clicked radio button 2 of the first two radio buttons at (189, 316) on .radioButton >> nth=1
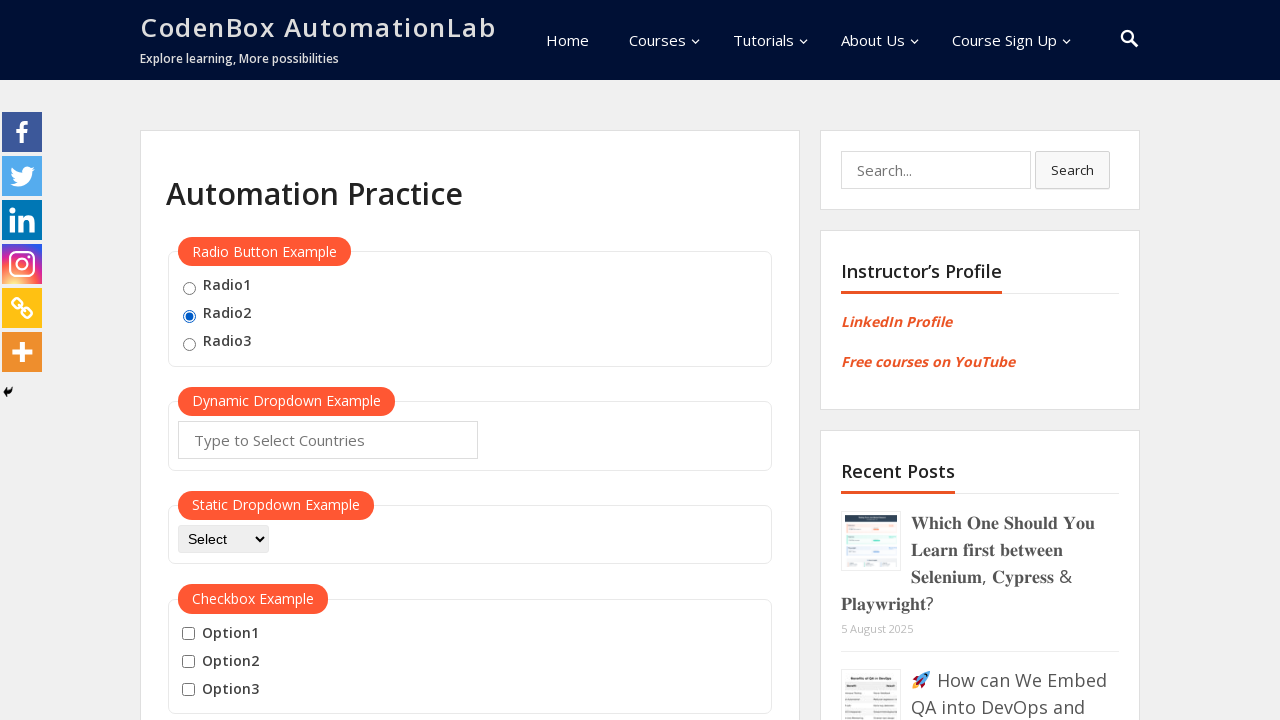

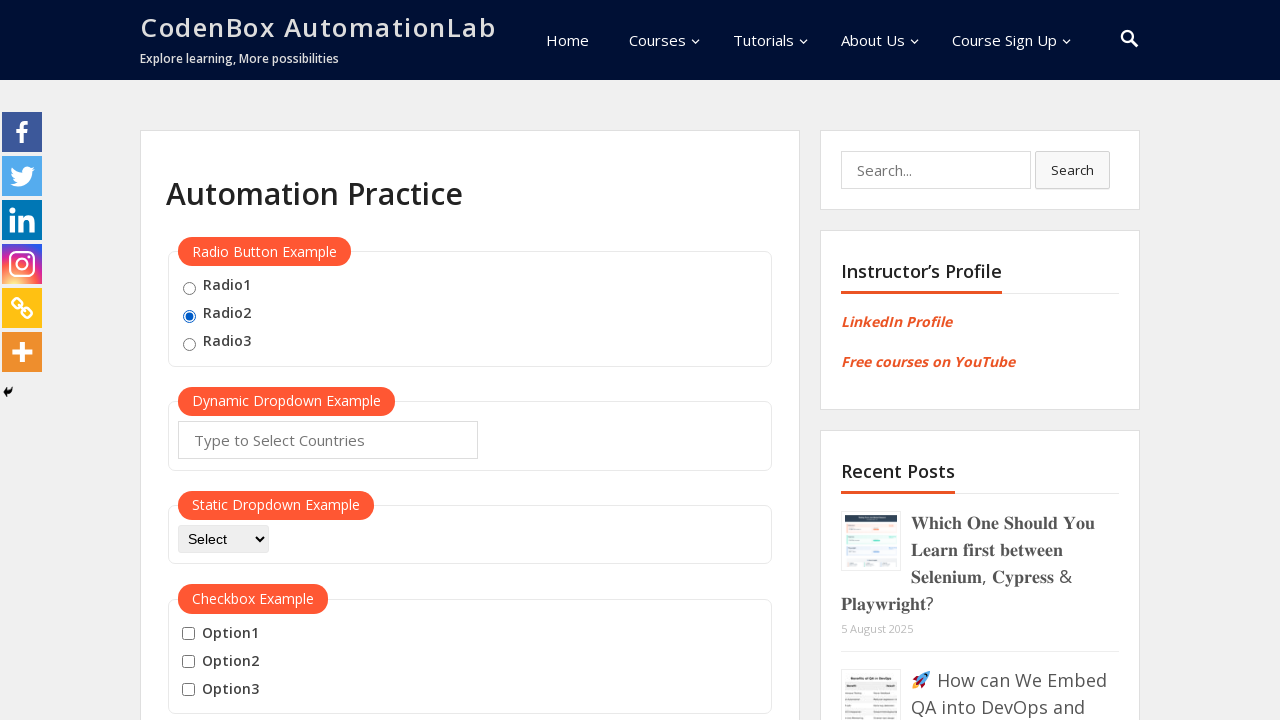